Tests window/tab switching functionality by opening a new window and getting its title

Starting URL: https://demo.automationtesting.in/

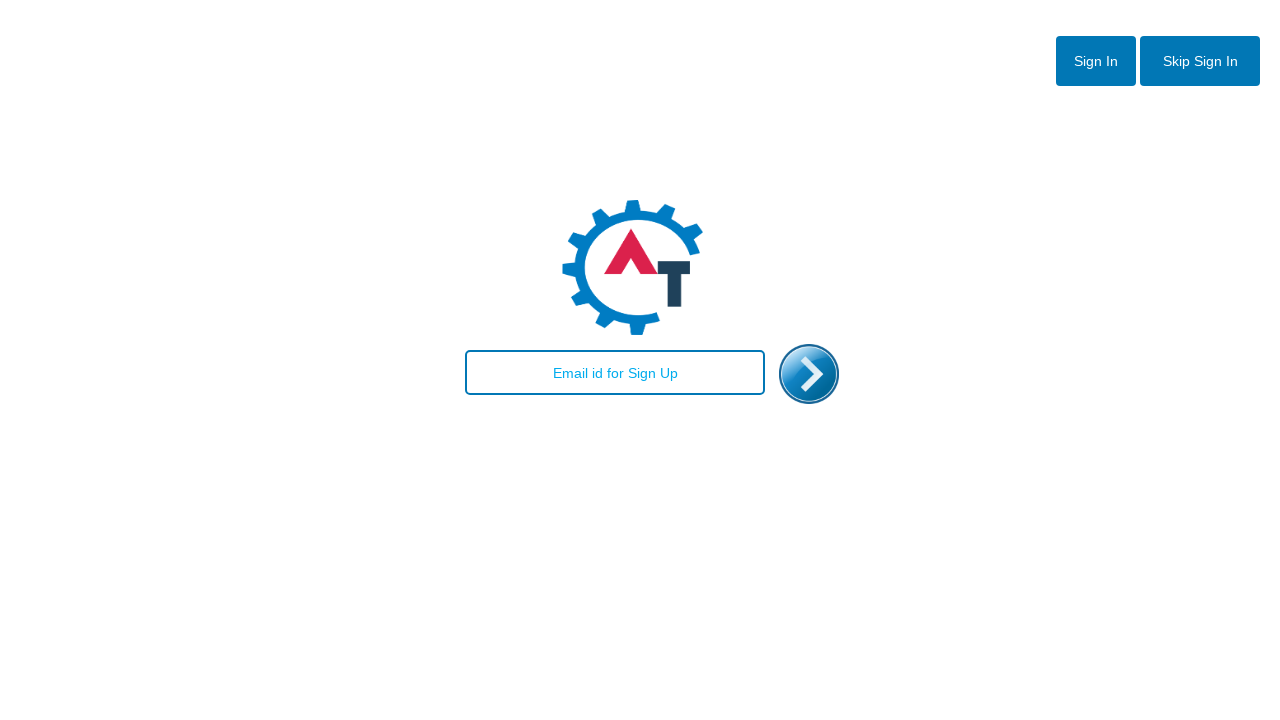

Clicked enter button to proceed at (809, 374) on #enterimg
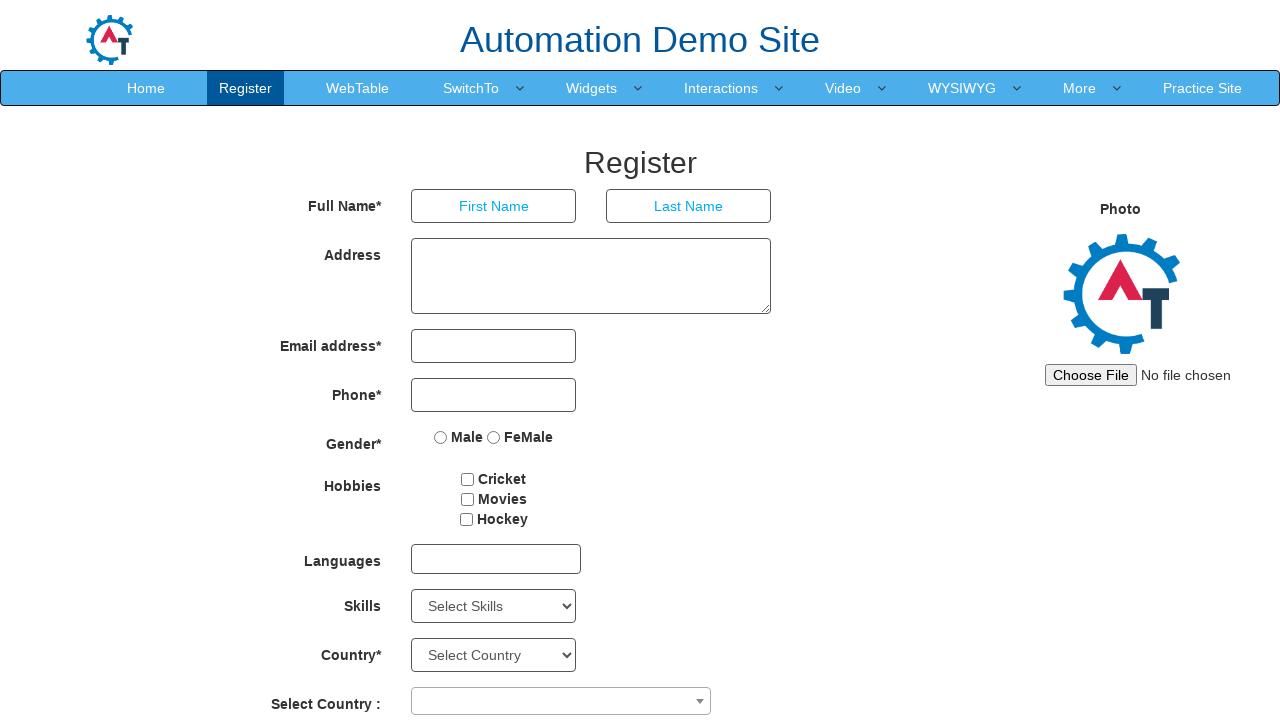

Hovered over SwitchTo menu at (471, 88) on xpath=//a[contains(text(),'SwitchTo')]
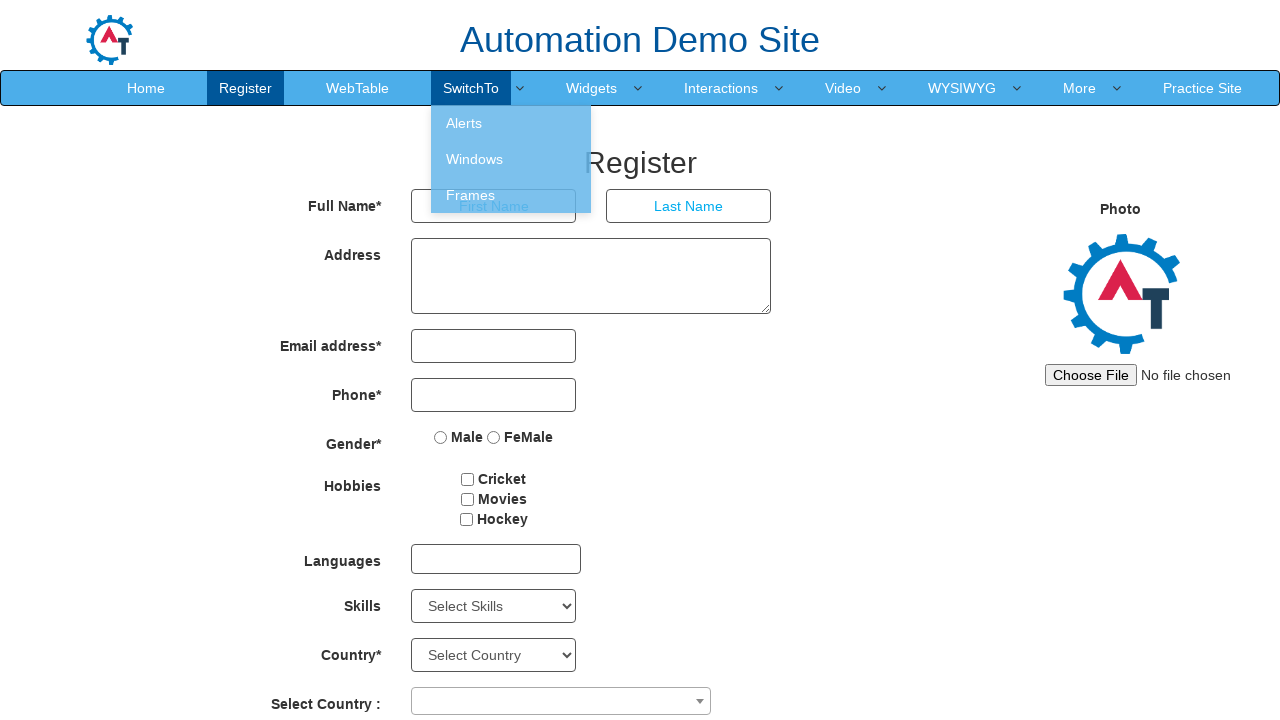

Clicked on Windows option at (511, 159) on xpath=//a[contains(text(),'Windows')]
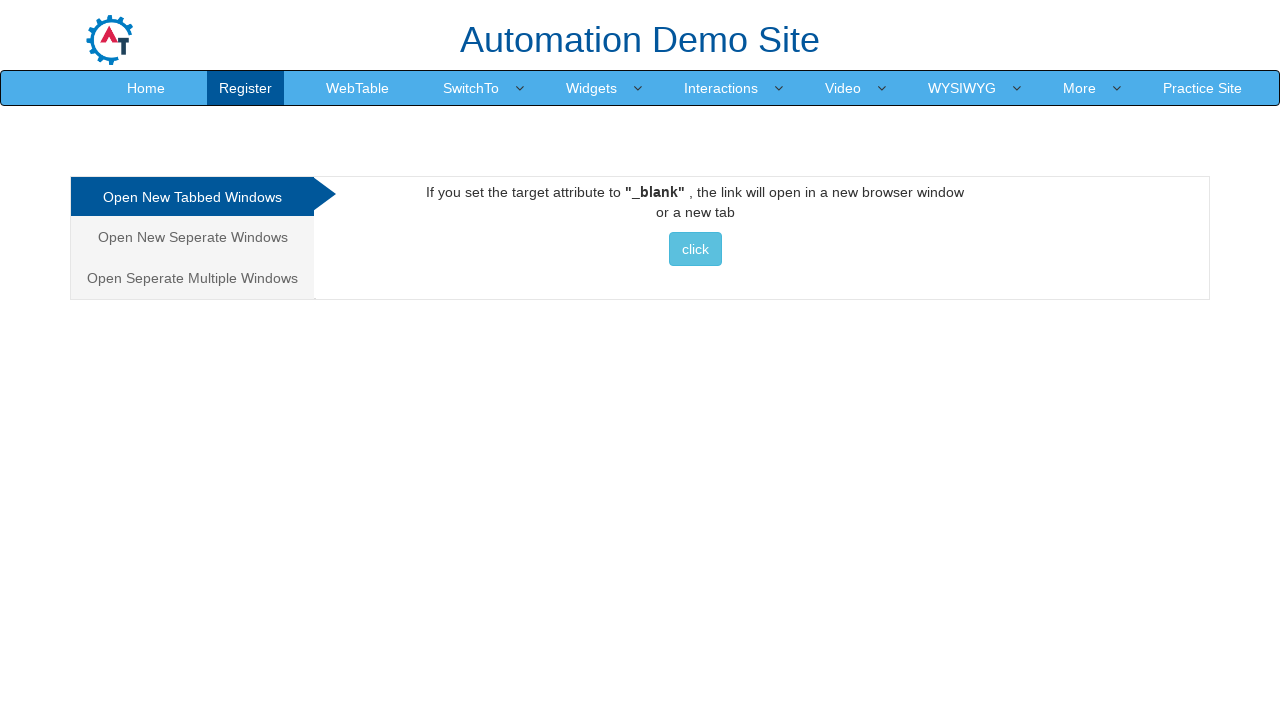

Clicked button to open new window at (695, 249) on xpath=//button[contains(text(),'click') and (@class='btn btn-info')]
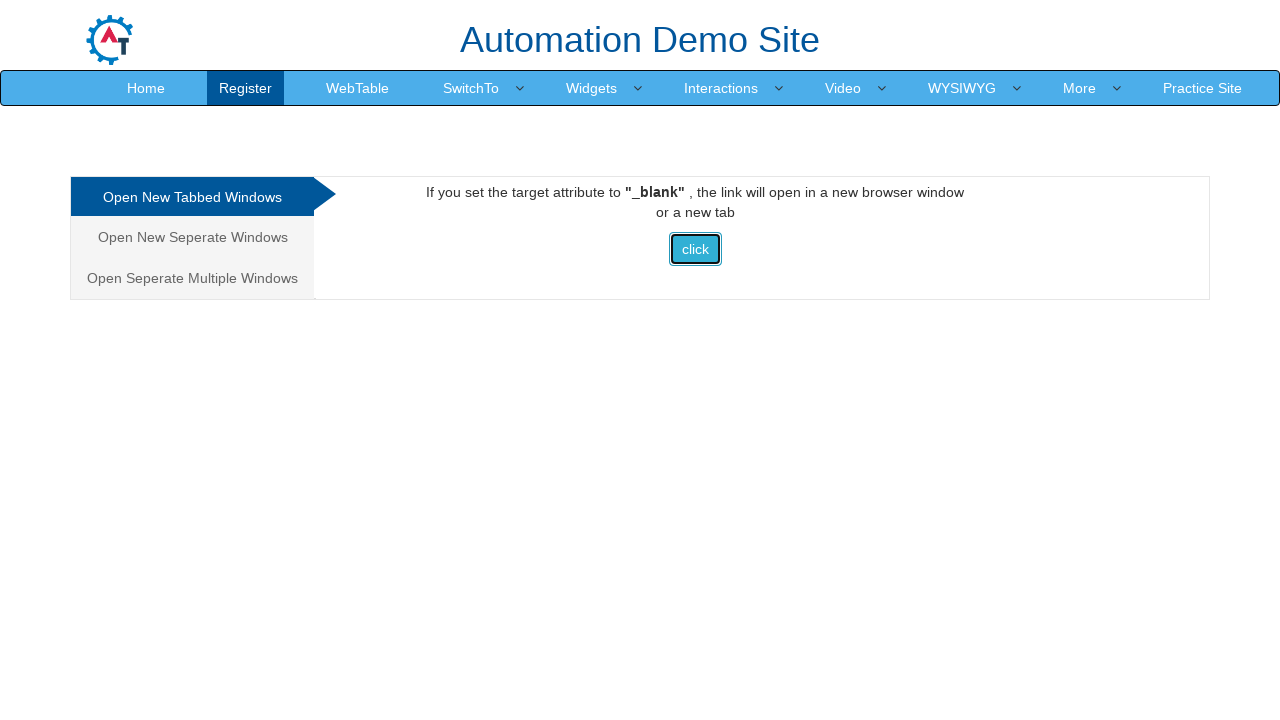

New window loaded
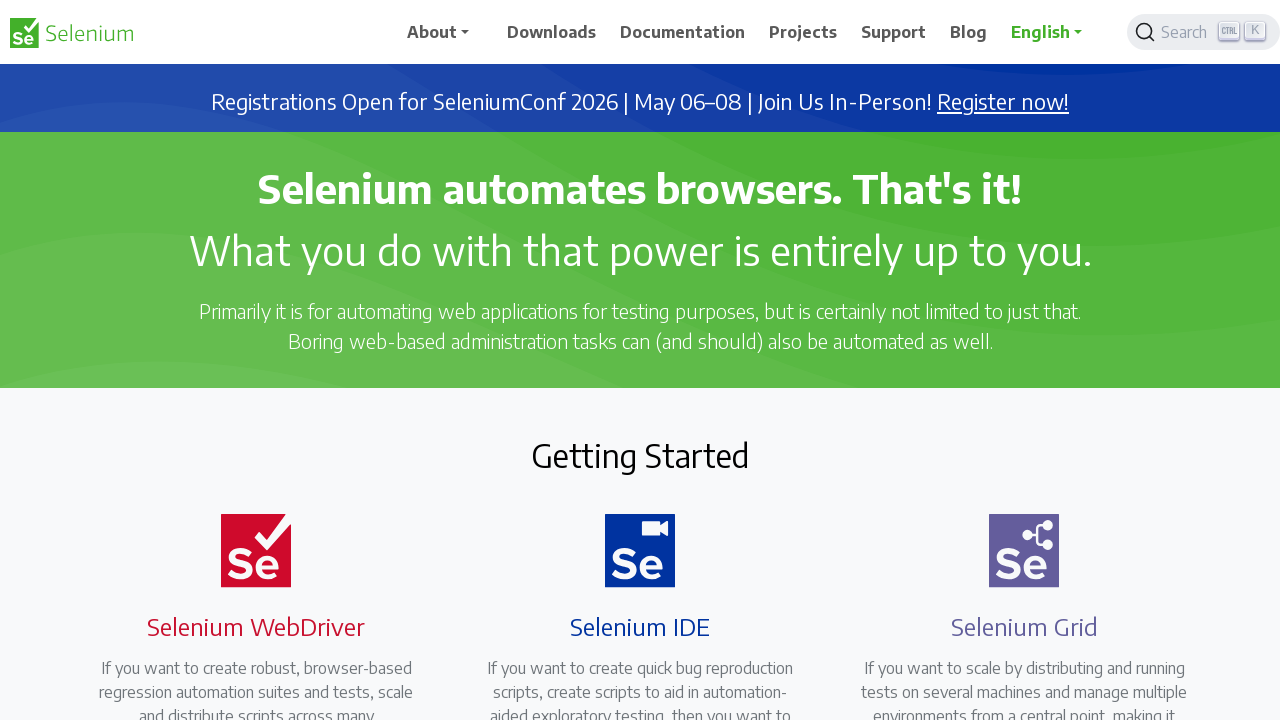

Retrieved new window title: Selenium
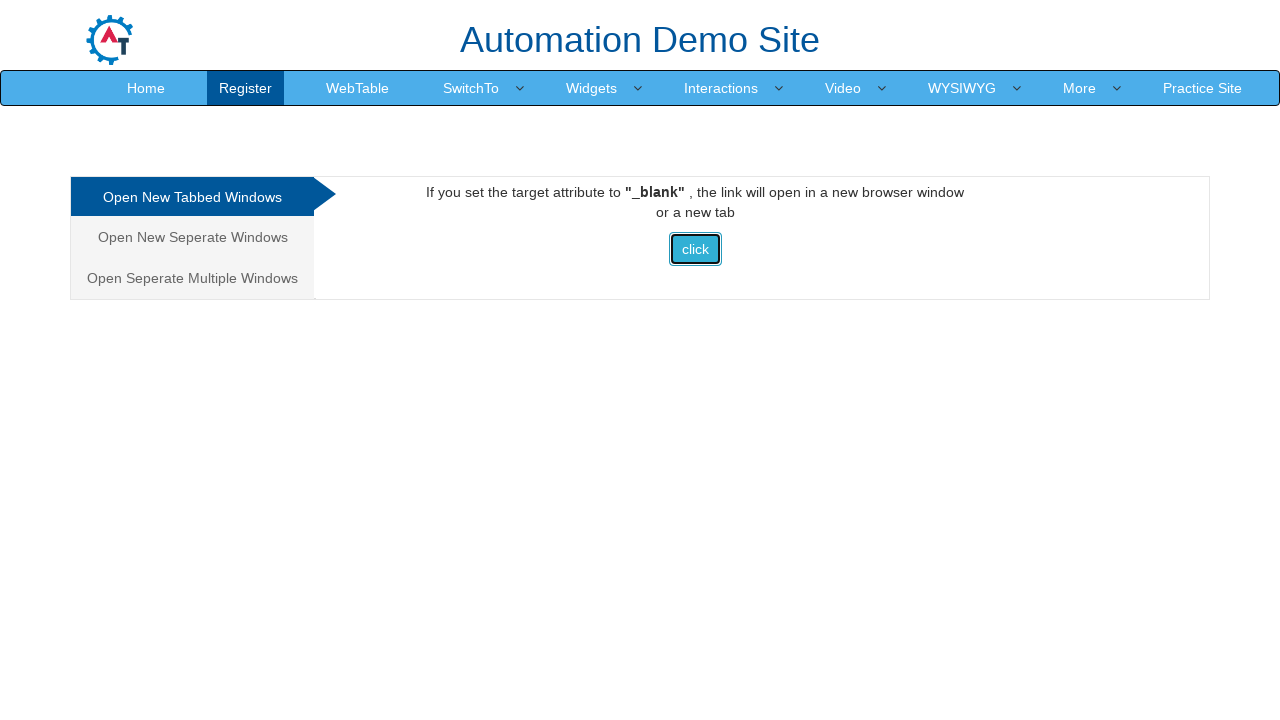

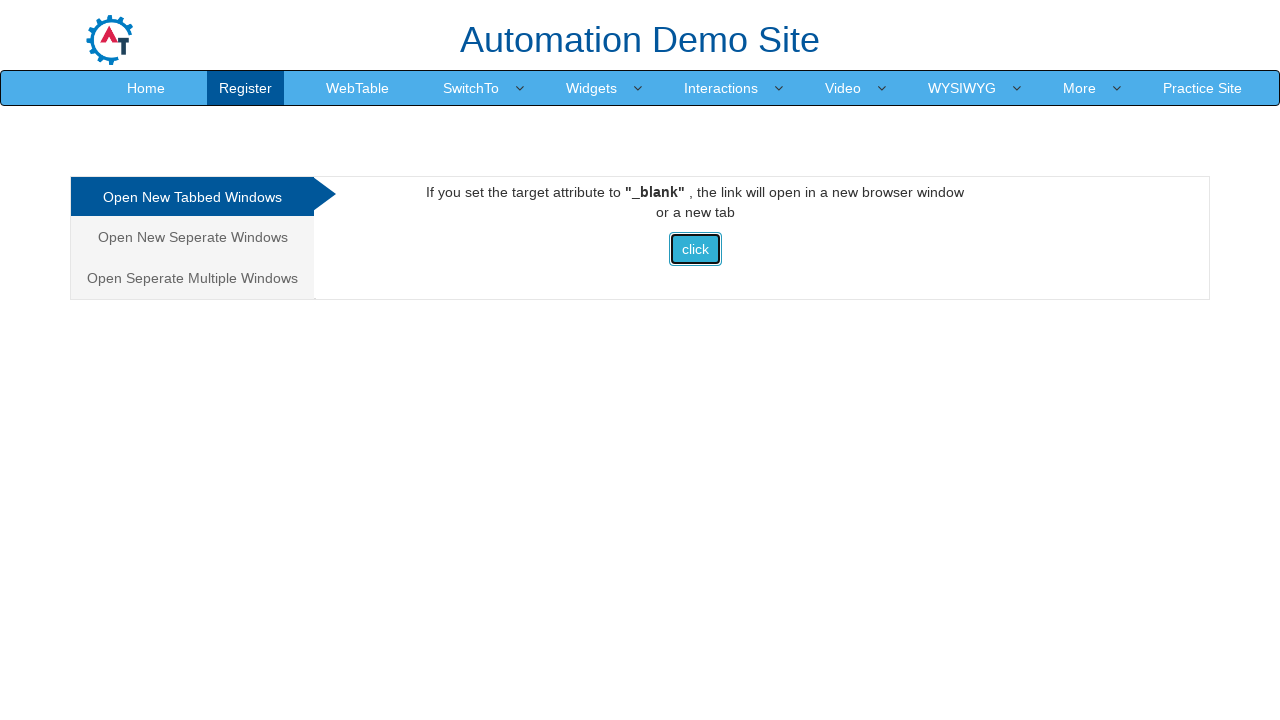